Tests a JavaScript confirmation alert by clicking a button to trigger it and accepting the confirmation dialog.

Starting URL: https://v1.training-support.net/selenium/javascript-alerts

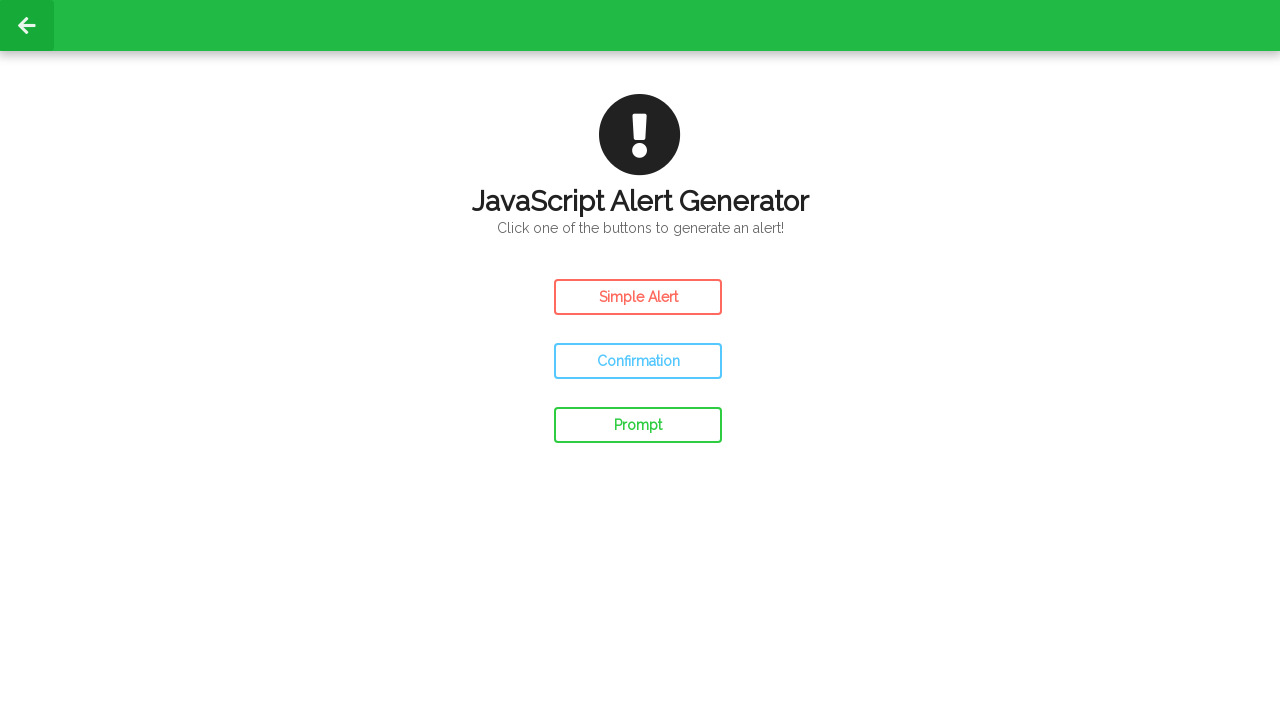

Set up dialog handler to accept confirmation dialogs
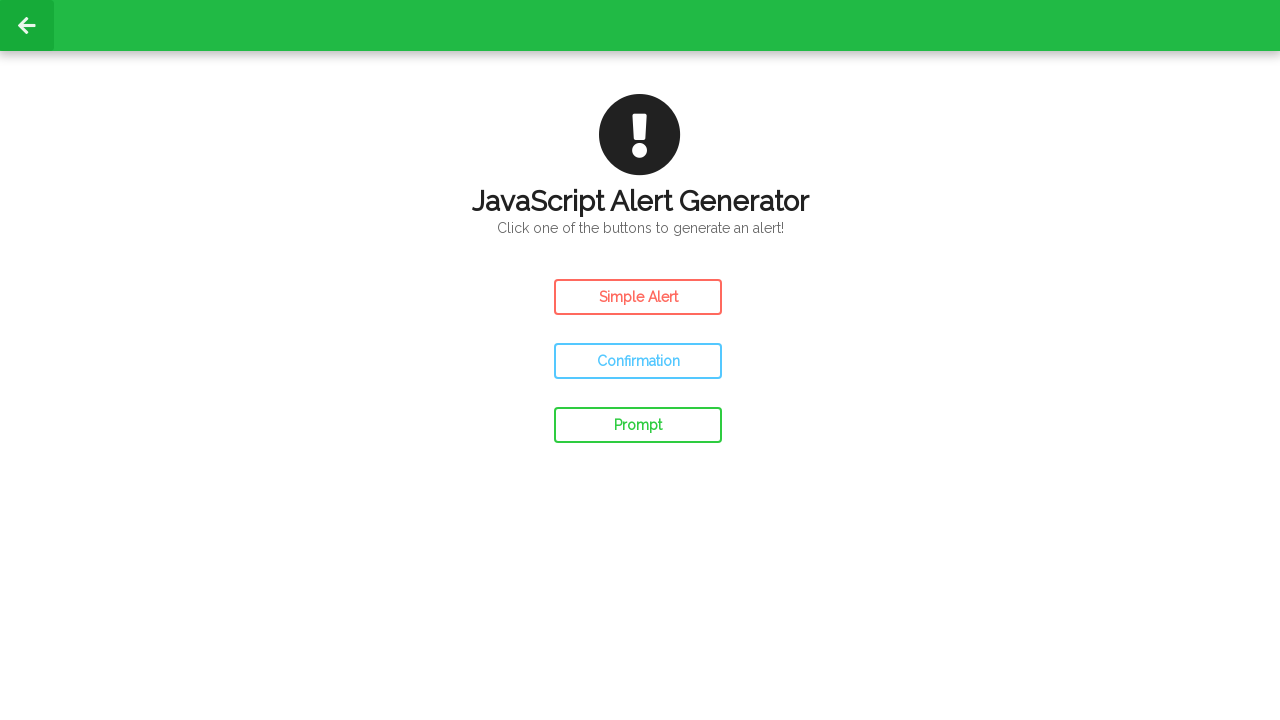

Clicked confirm button to trigger JavaScript confirmation alert at (638, 361) on #confirm
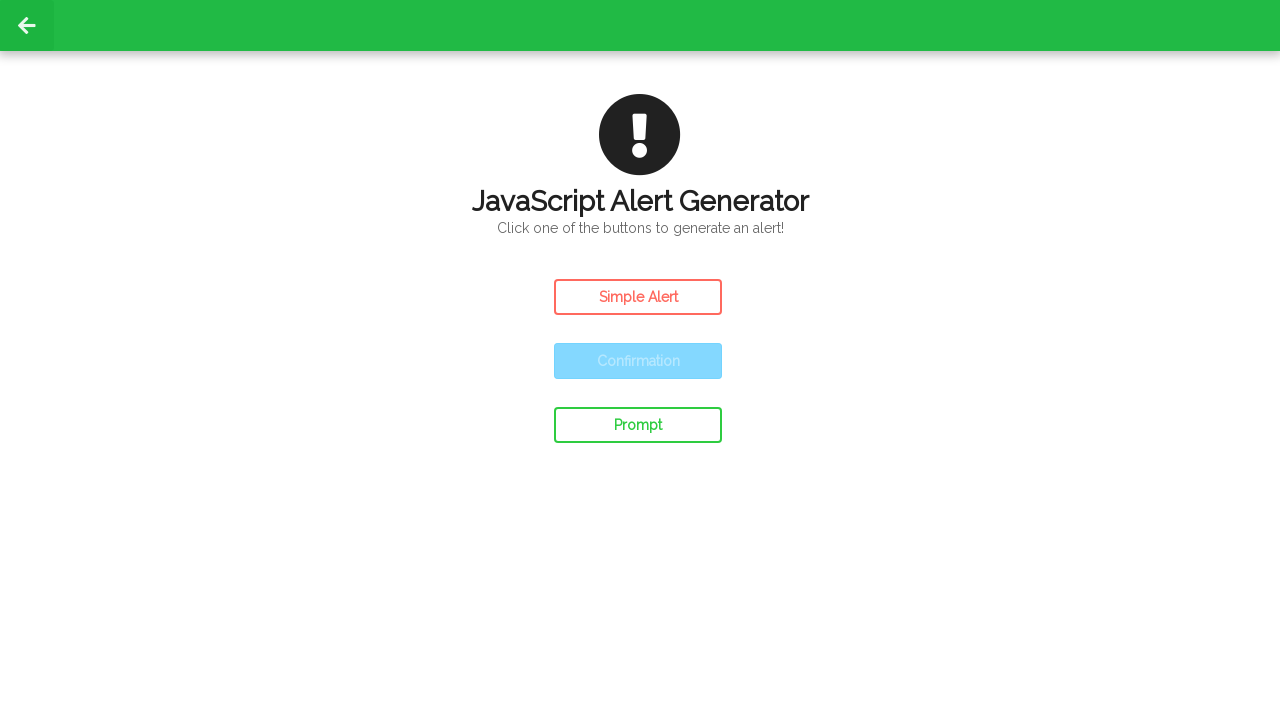

Waited for confirmation dialog to be processed
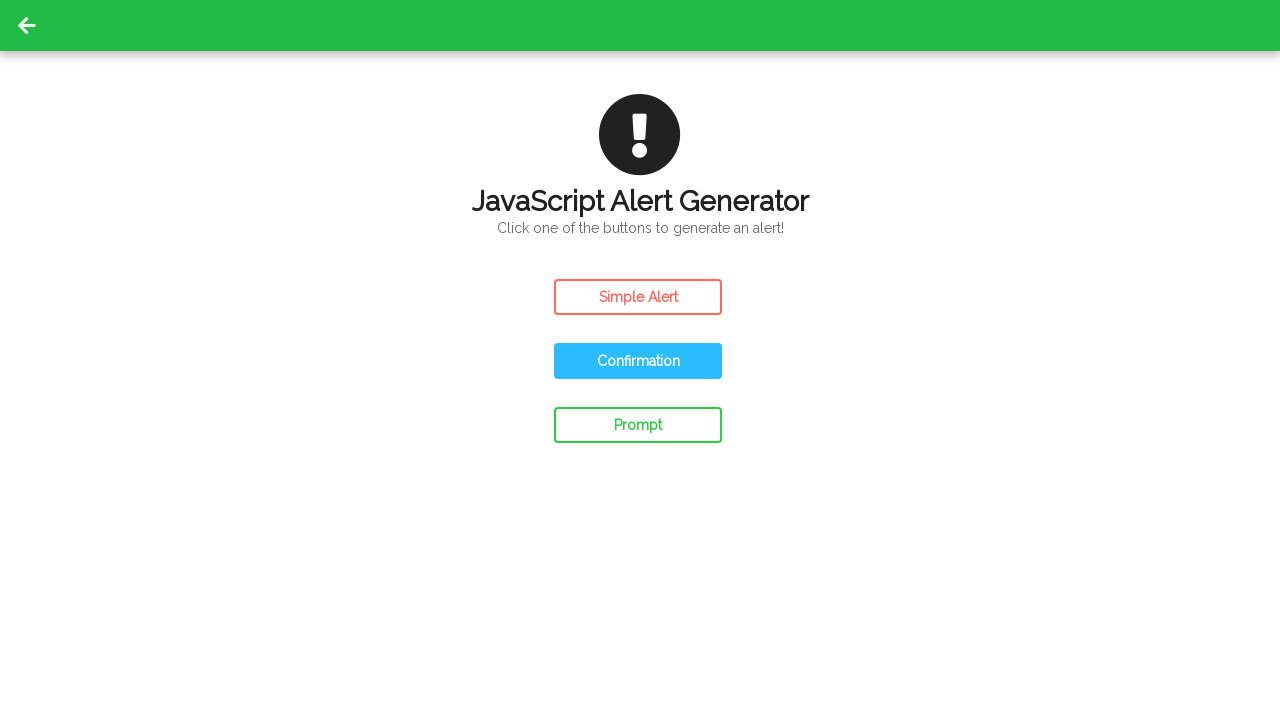

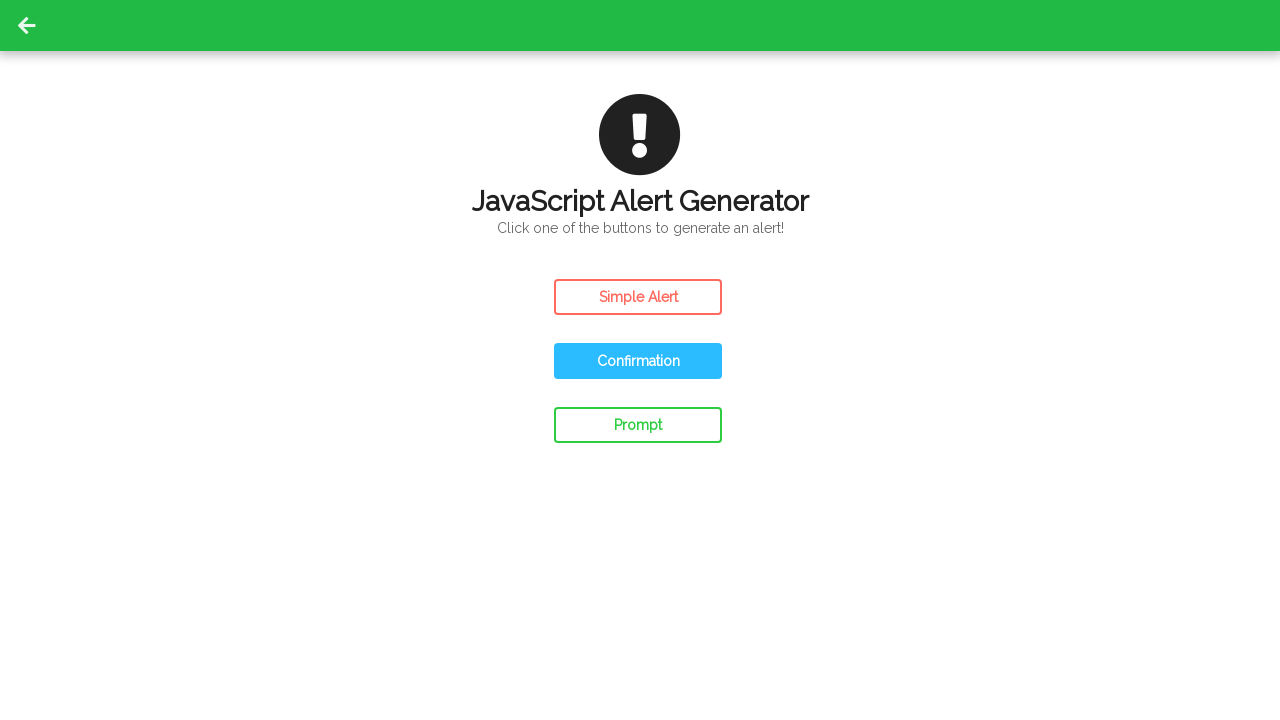